Tests that static text content remains unchanged after clicking the static content link and refreshing the page.

Starting URL: https://the-internet.herokuapp.com/

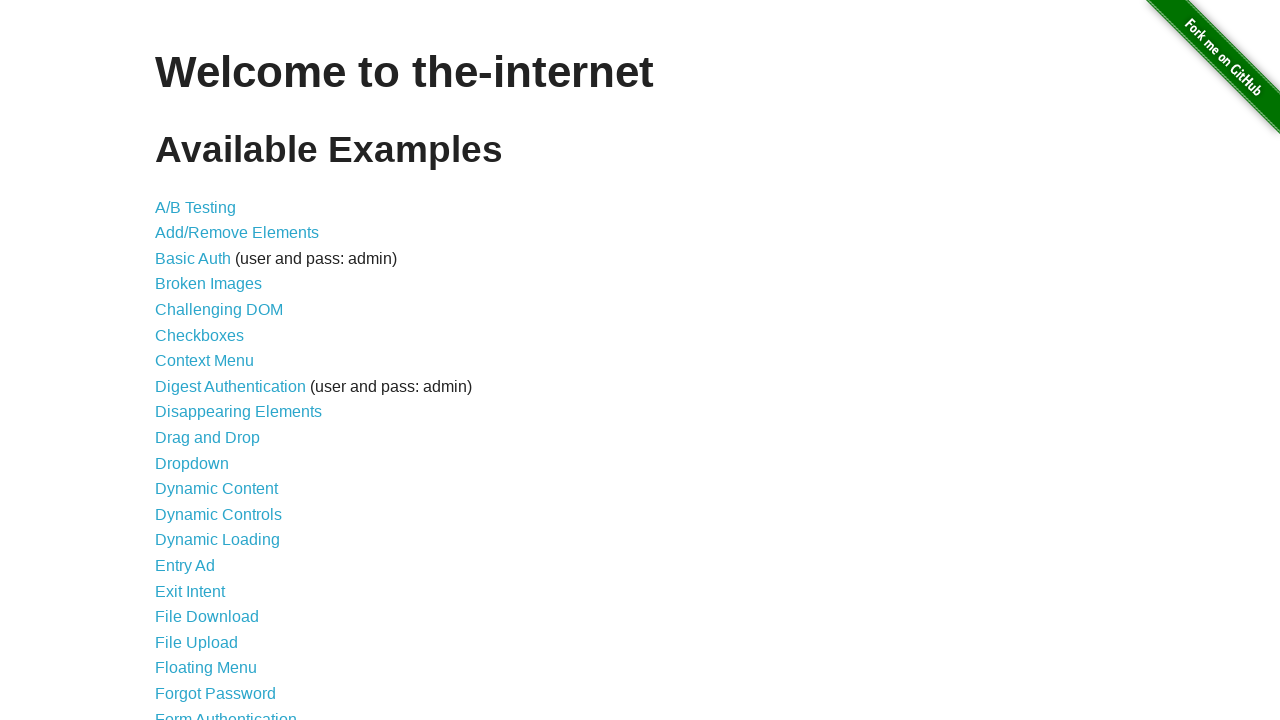

Waited for h1 element to load on the-internet.herokuapp.com homepage
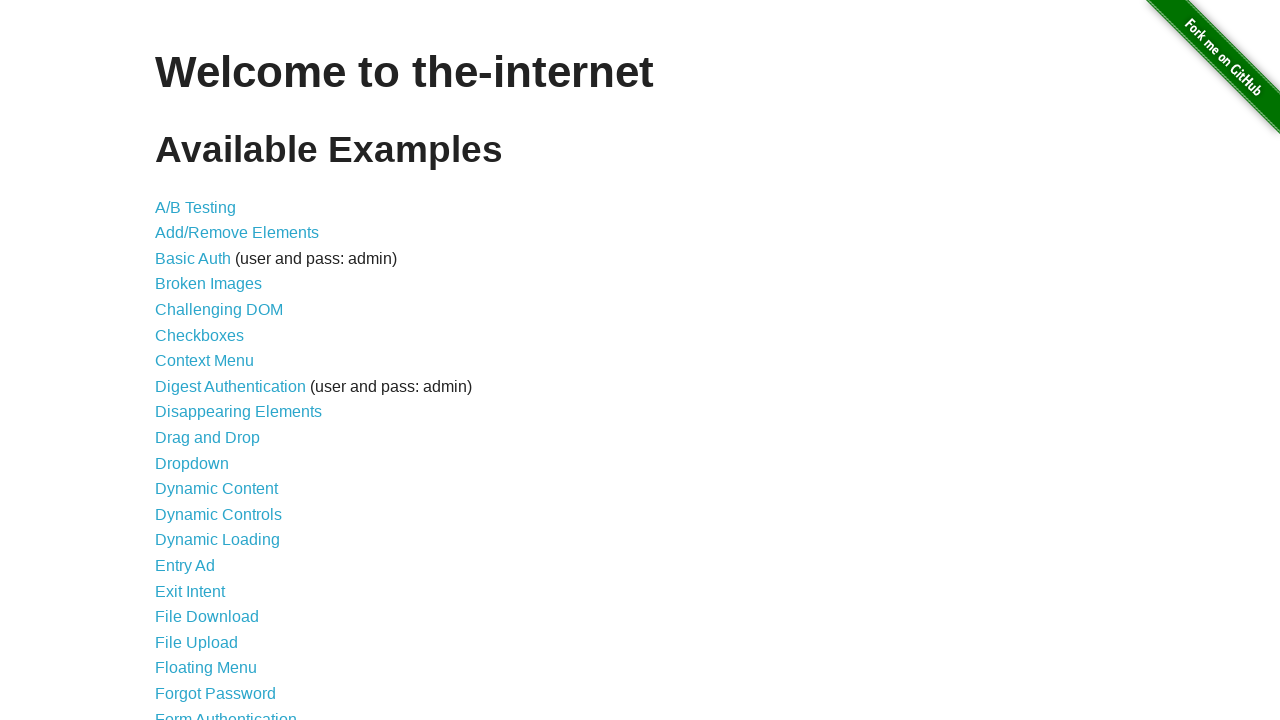

Clicked on Dynamic Content link (12th item in navigation list) at (216, 489) on xpath=/html/body/div[2]/div/ul/li[12]/a
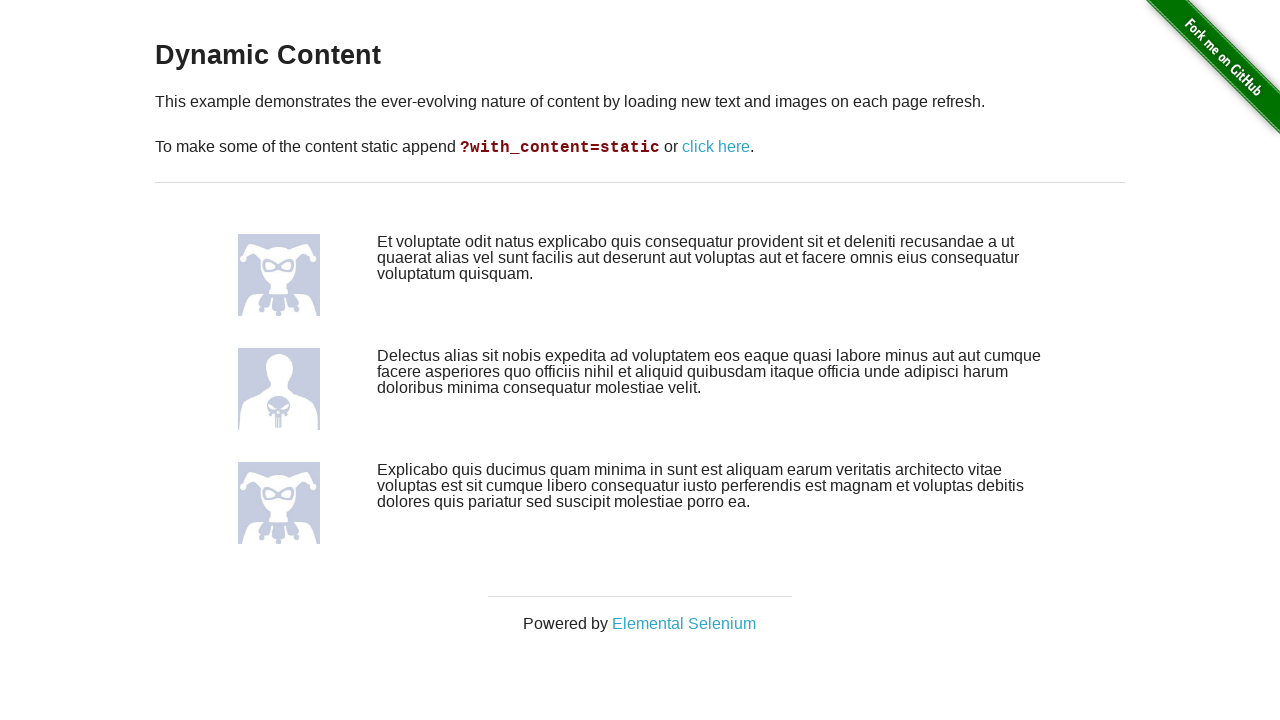

Clicked on the static content link within Dynamic Content page at (716, 147) on xpath=/html/body/div[2]/div/div/p[2]/a
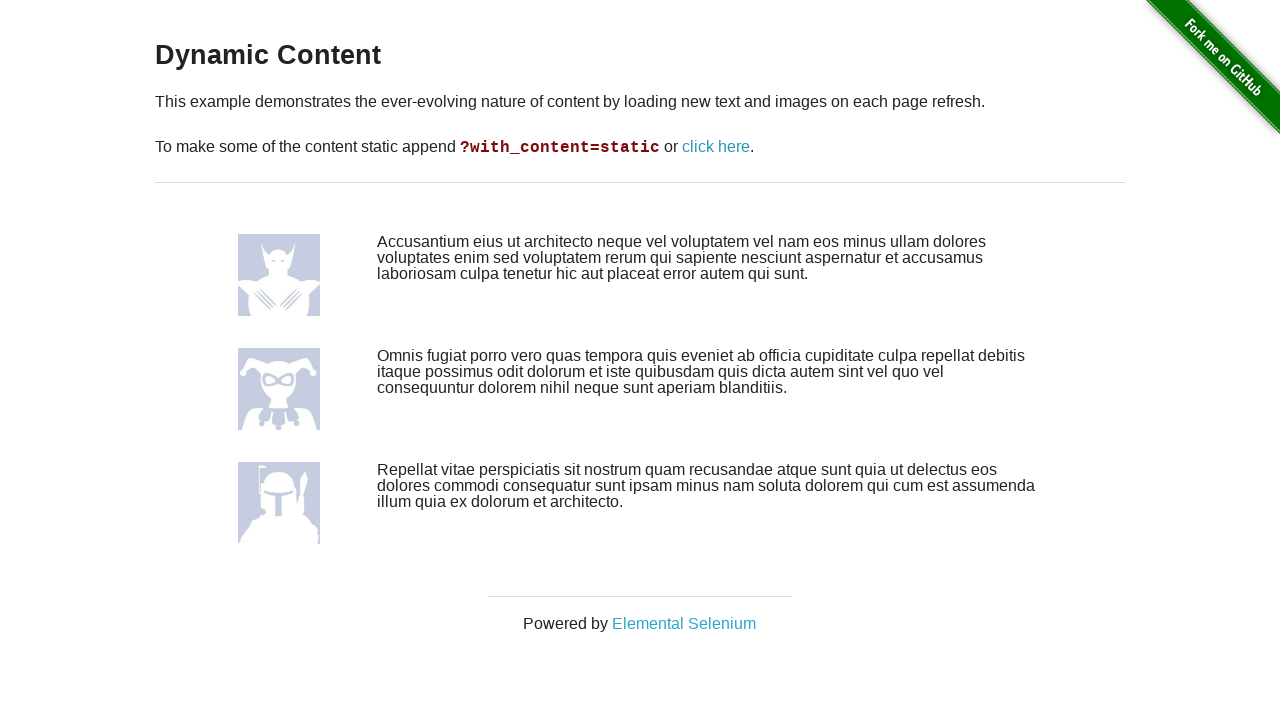

Waited for first static text content div to load
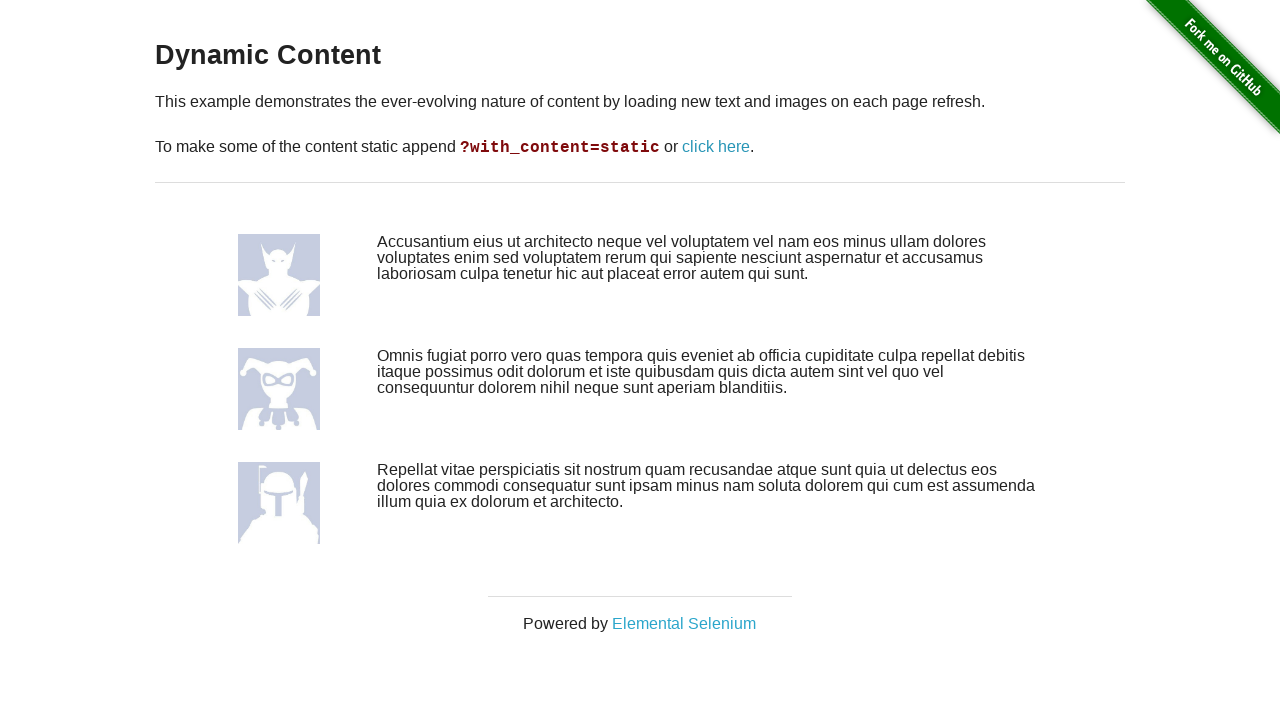

Waited for second static text content div to load
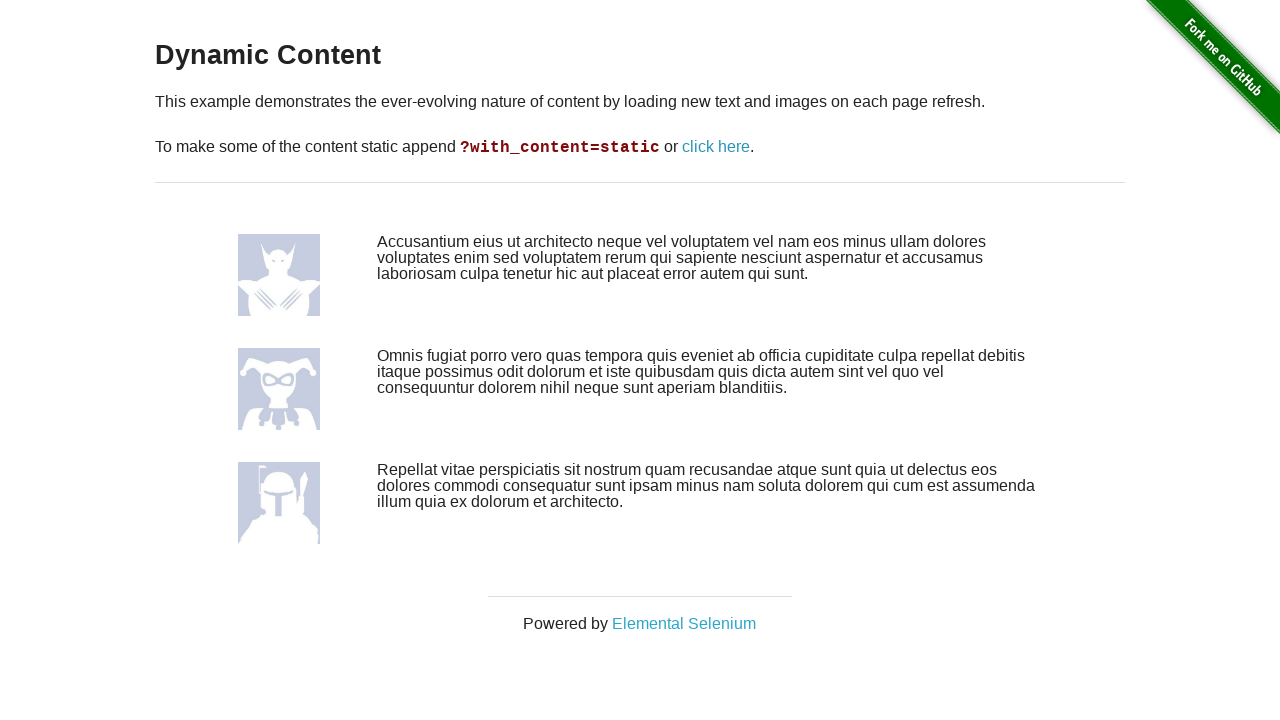

Refreshed the page to test static content persistence
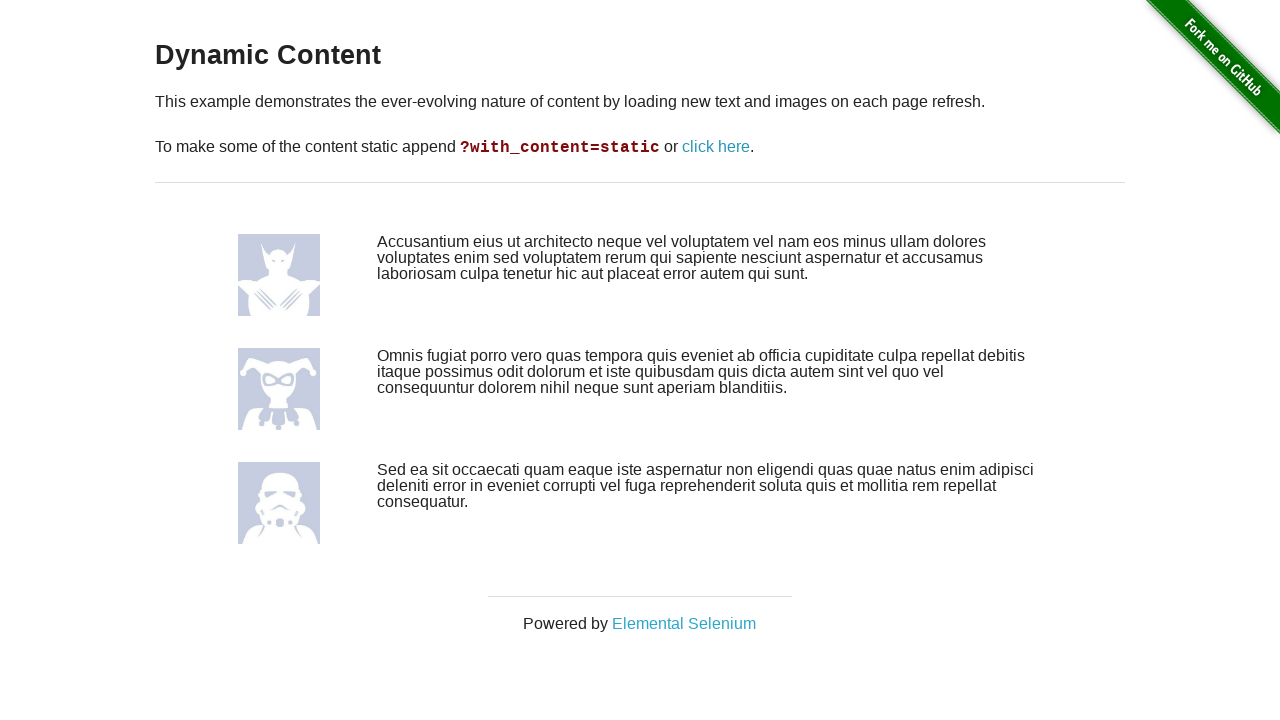

Verified static text content remained unchanged after page refresh
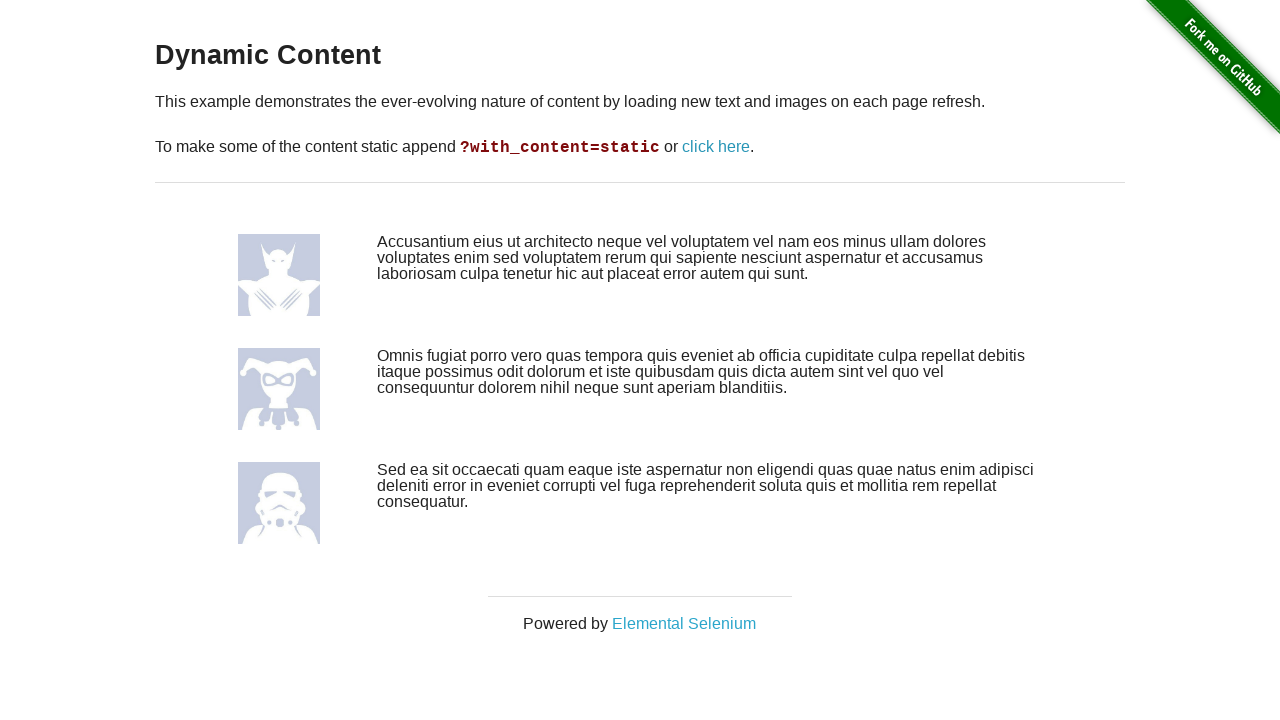

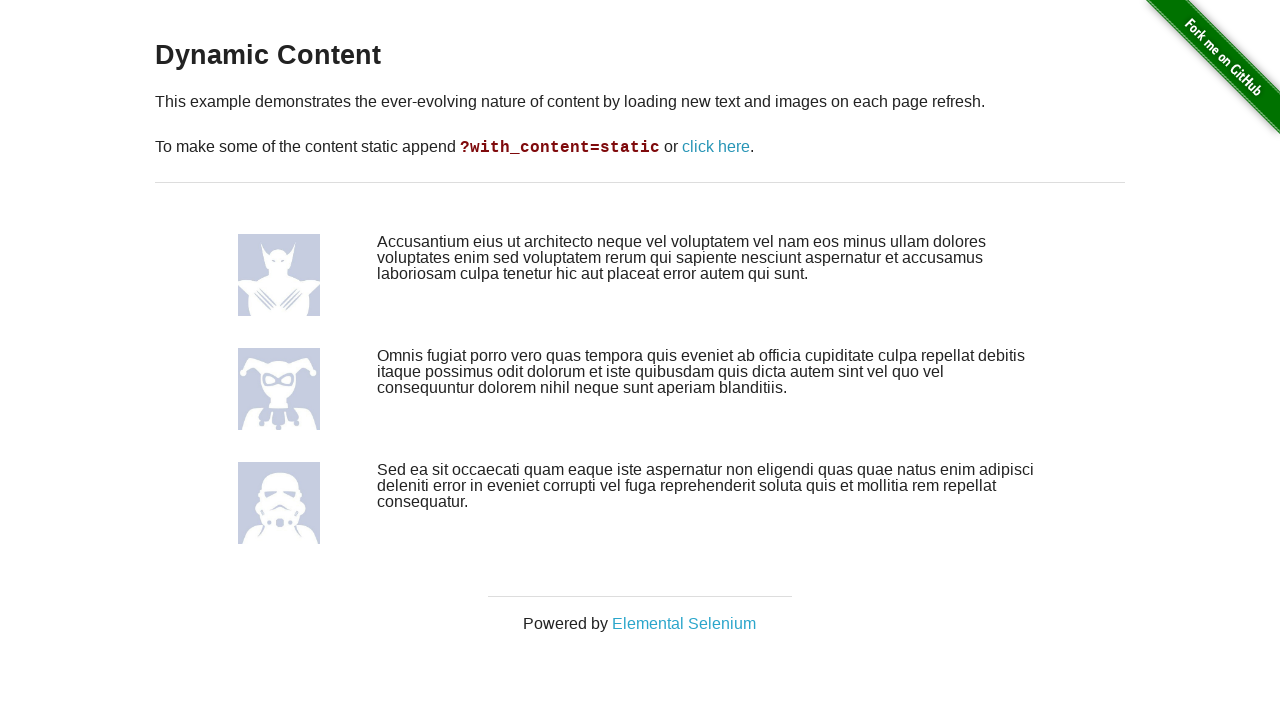